Tests that adding a book to basket updates the cart menu with item and price

Starting URL: http://practice.automationtesting.in/

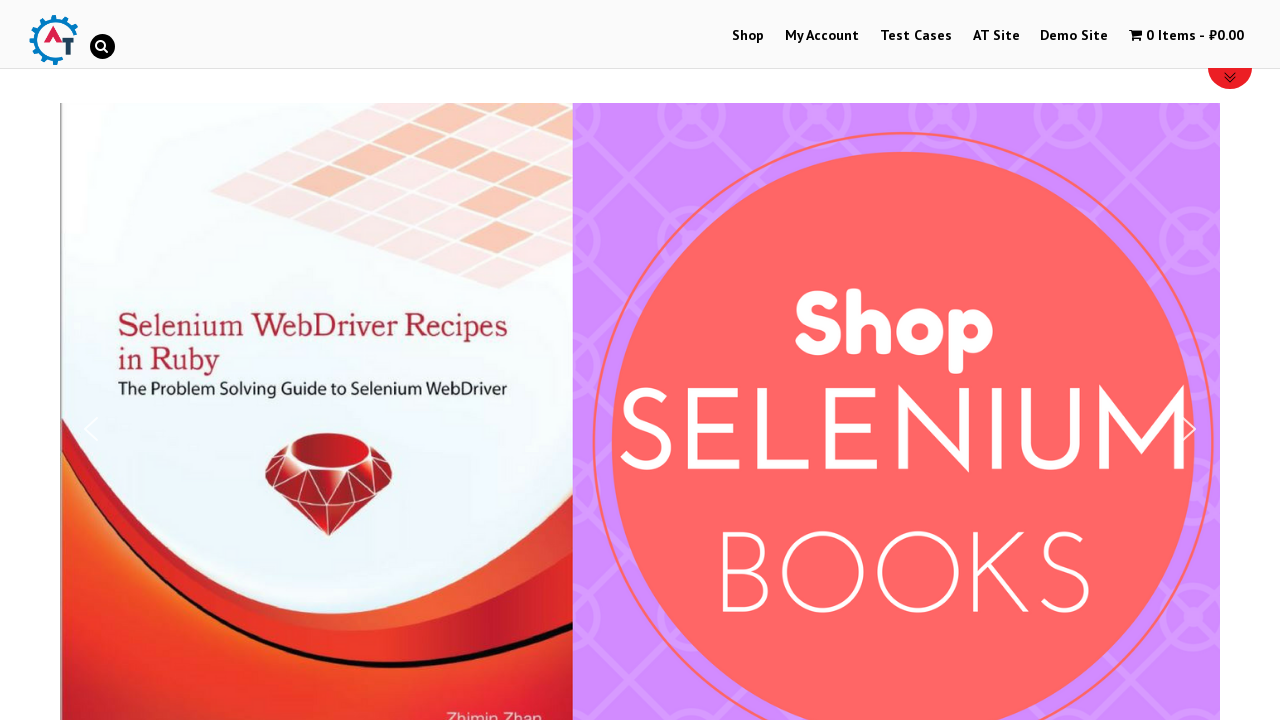

Clicked on Shop menu at (748, 36) on text=Shop
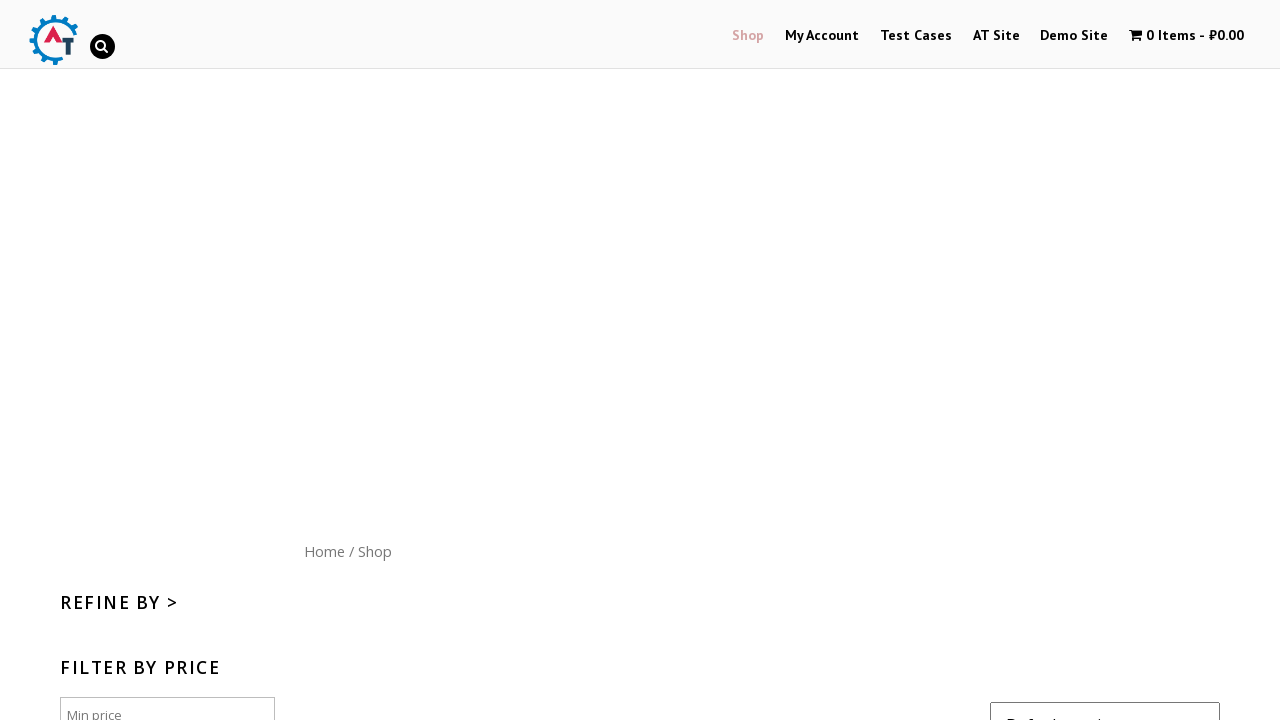

Clicked on Home menu at (324, 149) on text=Home
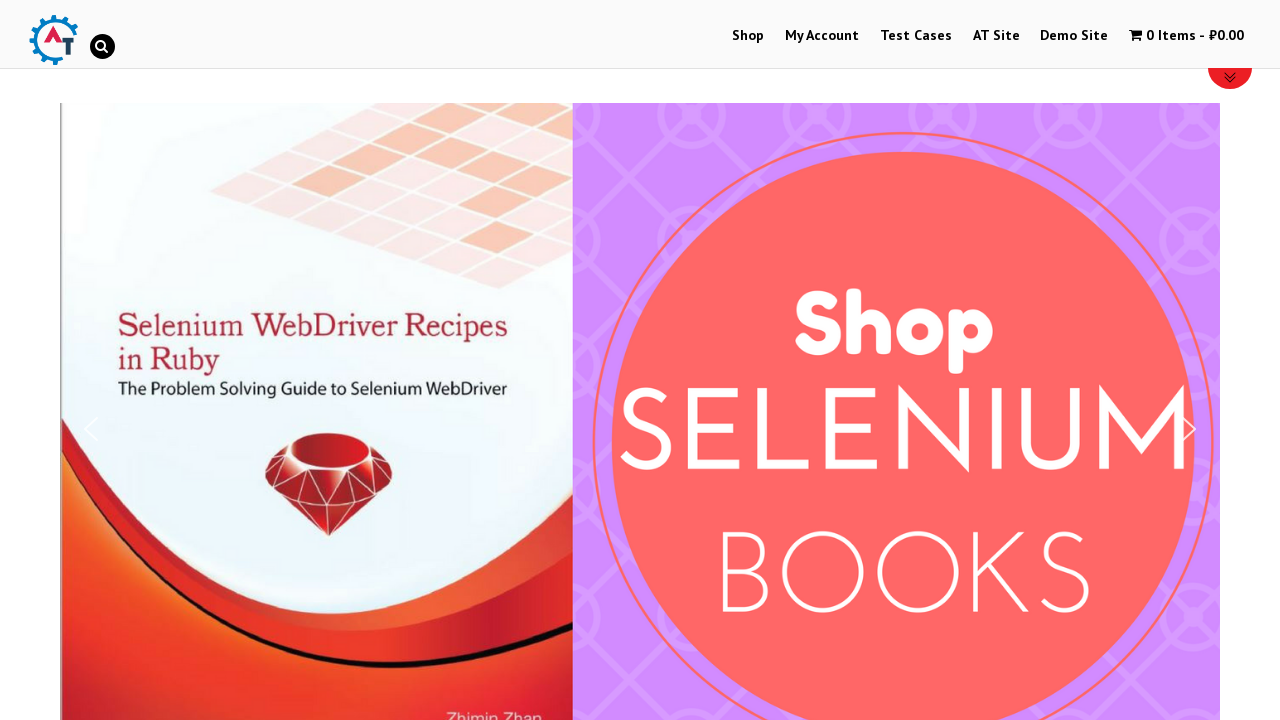

Clicked on first book image at (241, 361) on .woocommerce .products li img >> nth=0
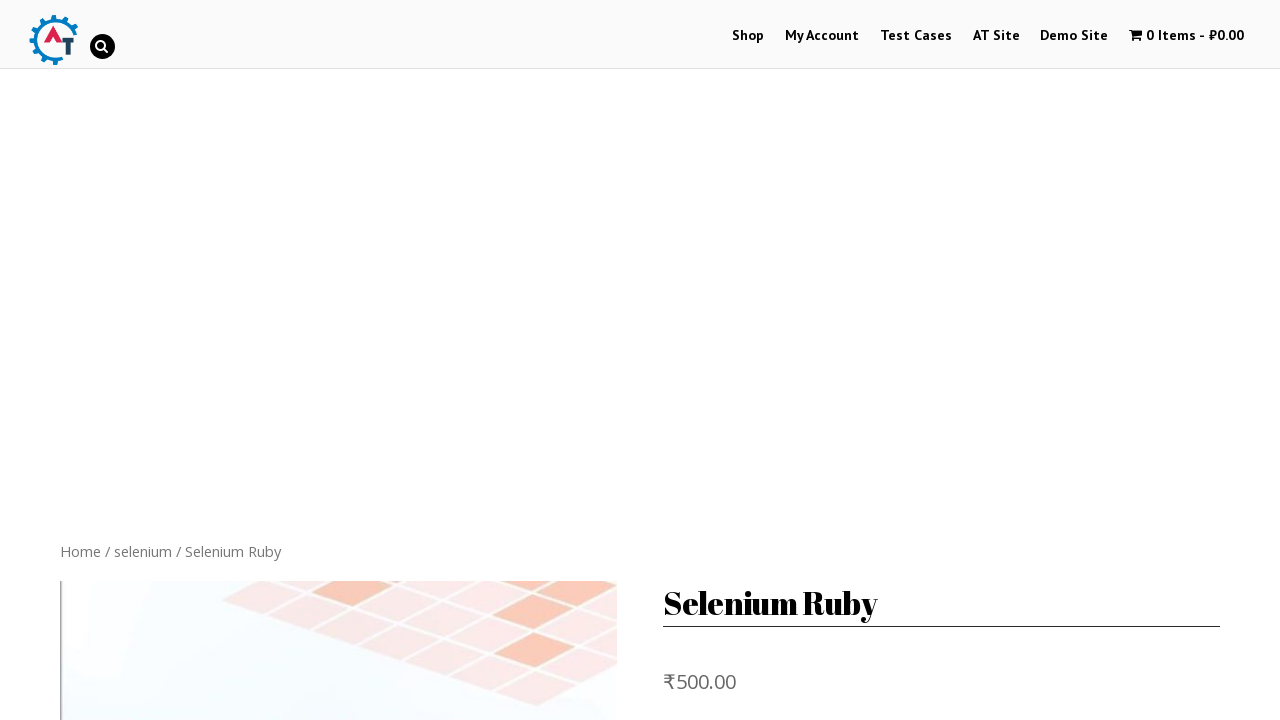

Clicked Add to Cart button at (812, 360) on button[name='add-to-cart'], .single_add_to_cart_button
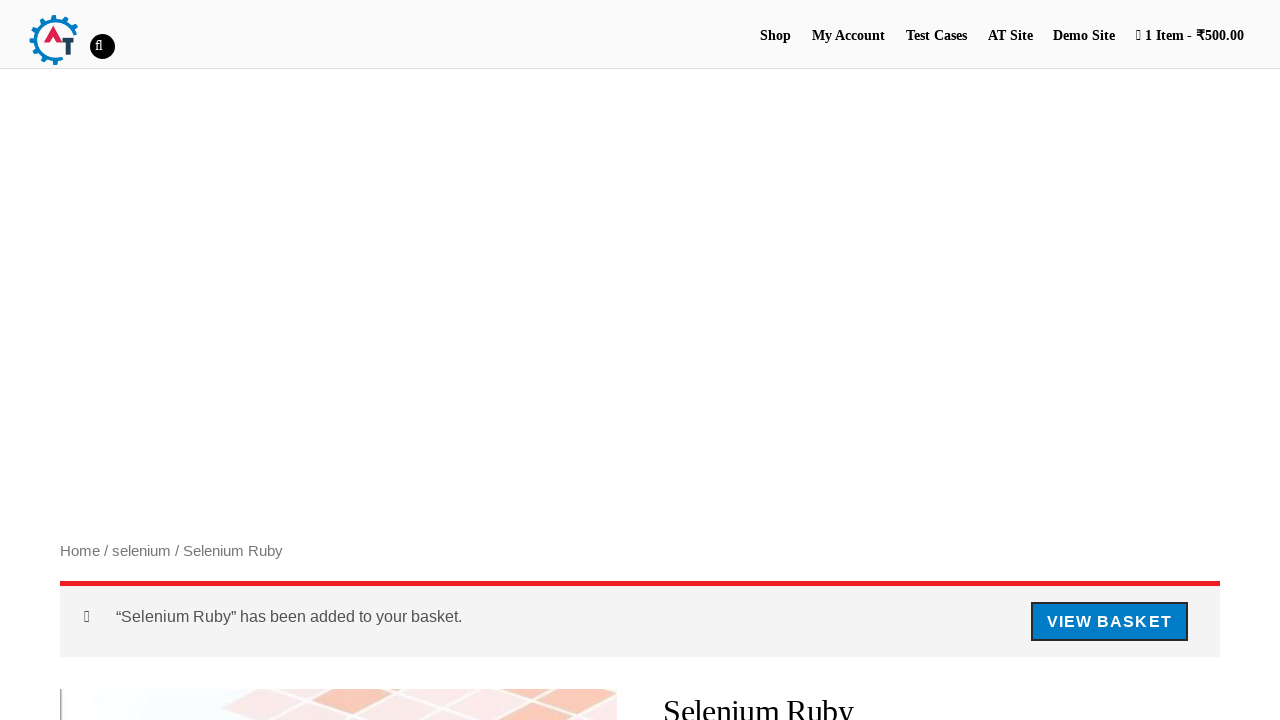

Verified cart menu updated with 1 item
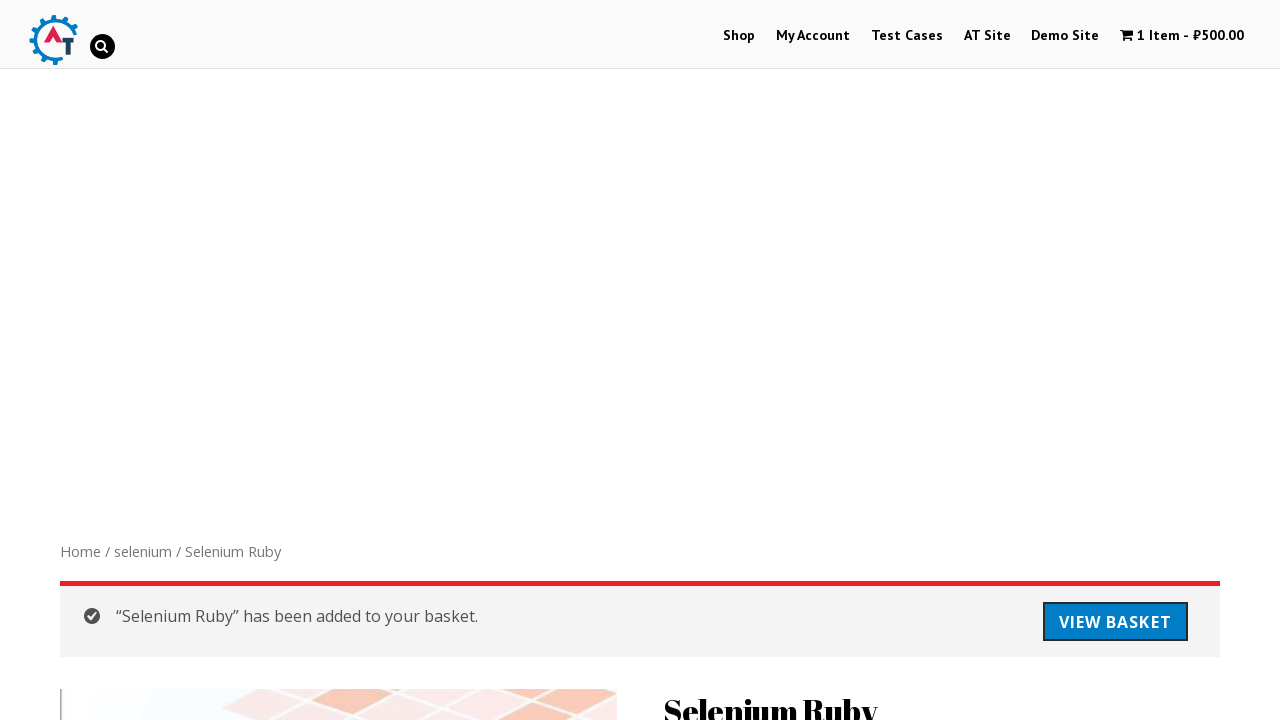

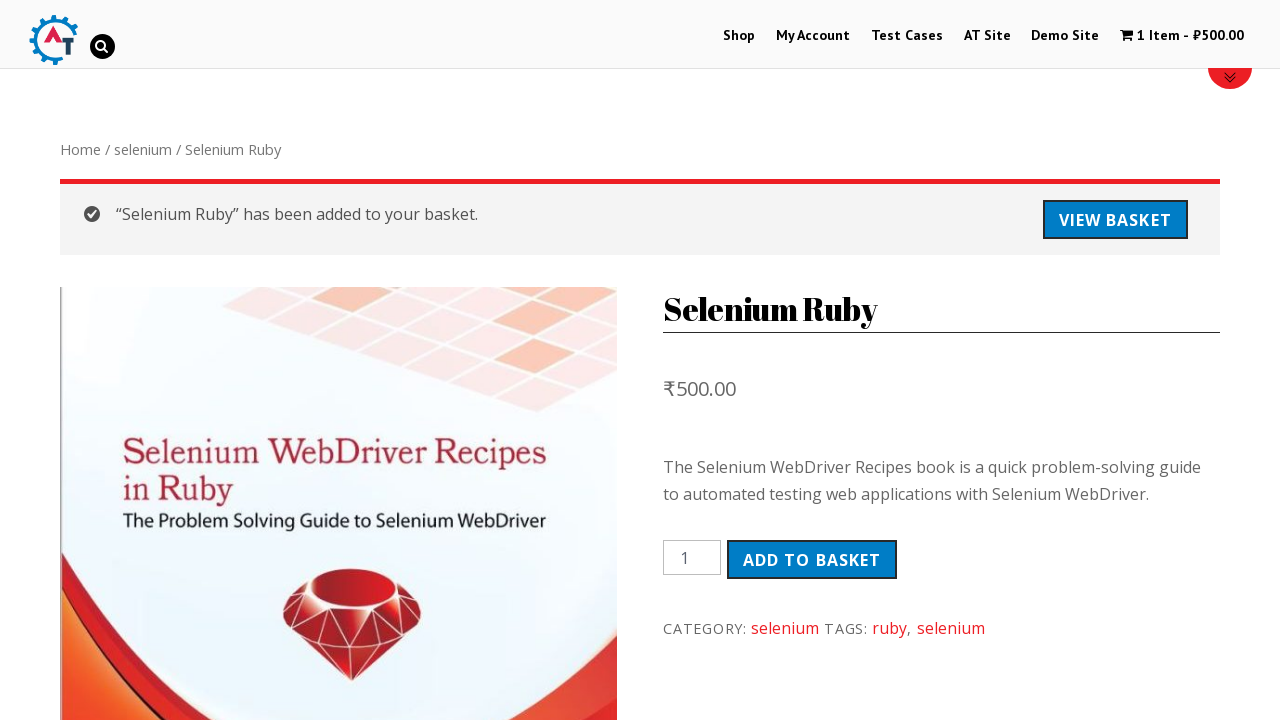